Verifies that the "Log In" button on the NextBaseCRM login page displays the expected text "Log In" by checking the value attribute of the submit button.

Starting URL: https://login1.nextbasecrm.com/

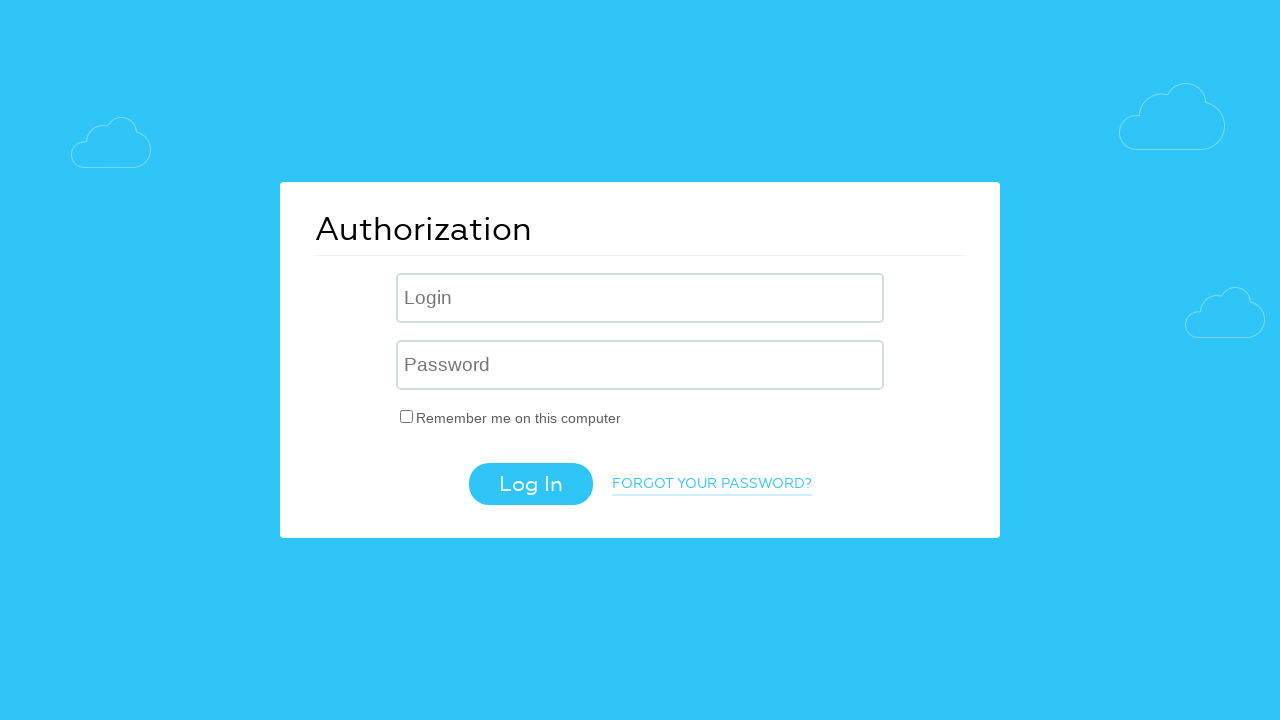

Waited for Log In button to be visible
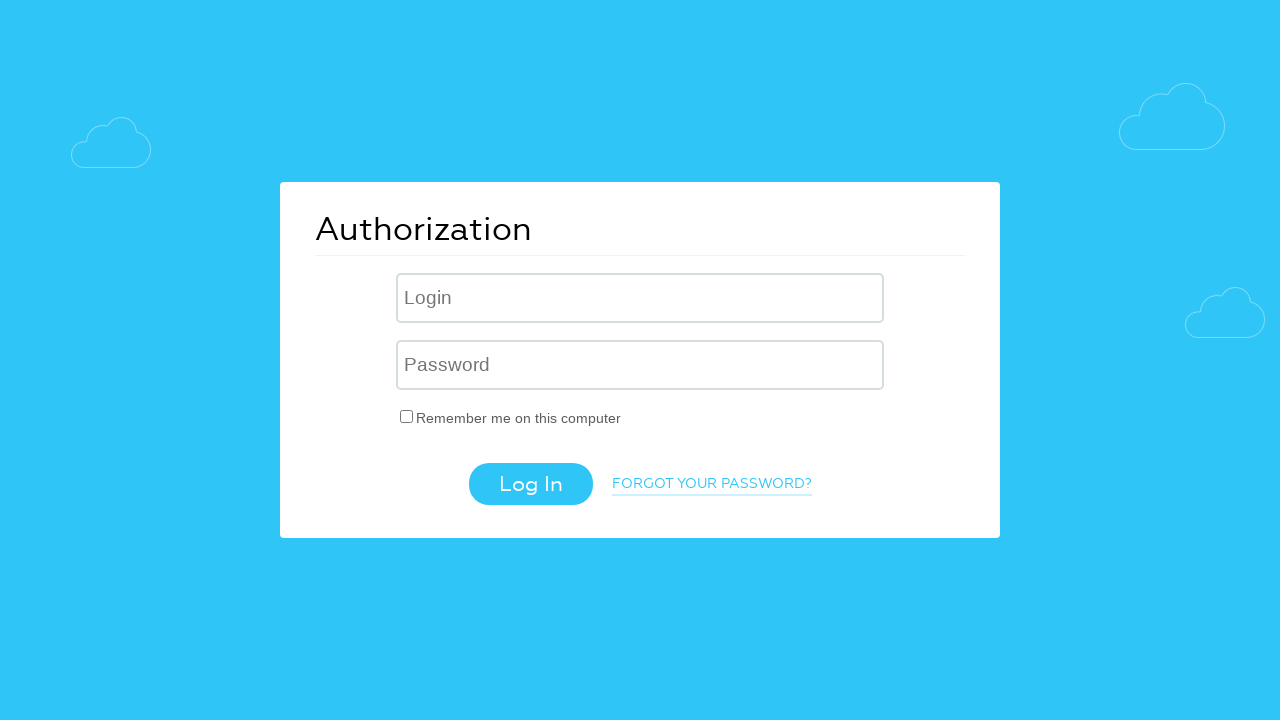

Retrieved 'value' attribute from Log In button
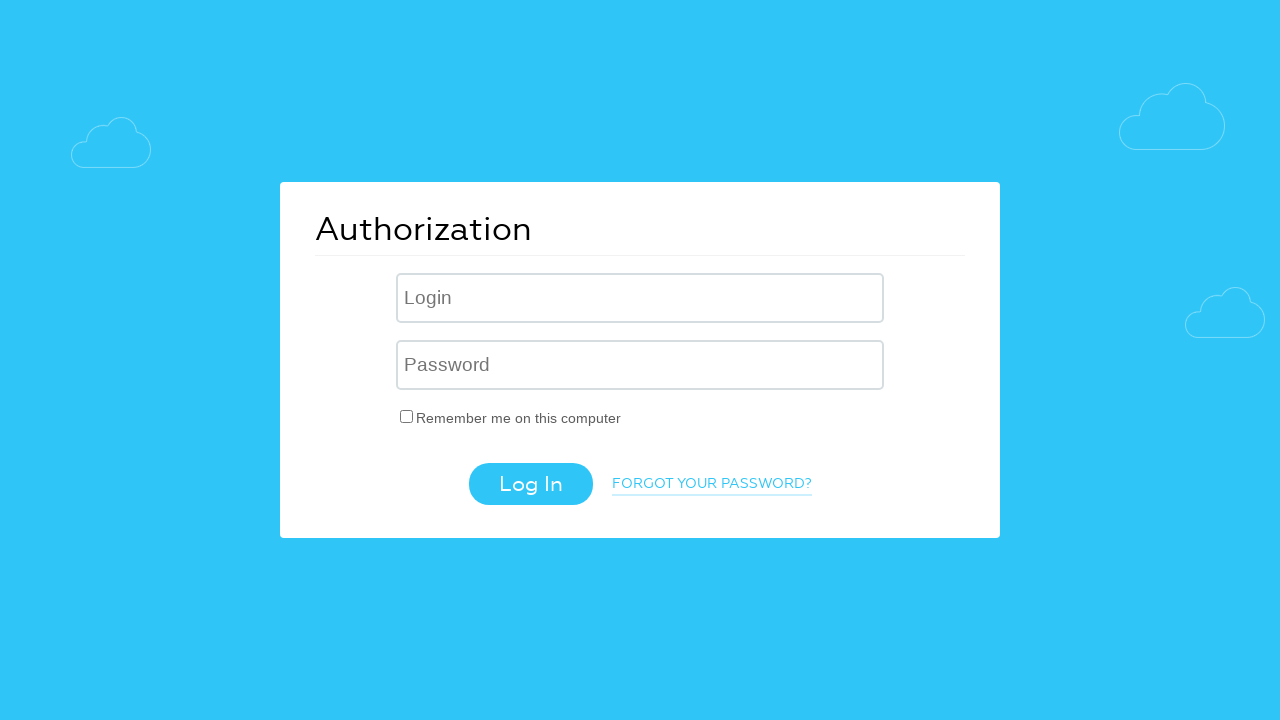

Verified Log In button text is 'Log In'
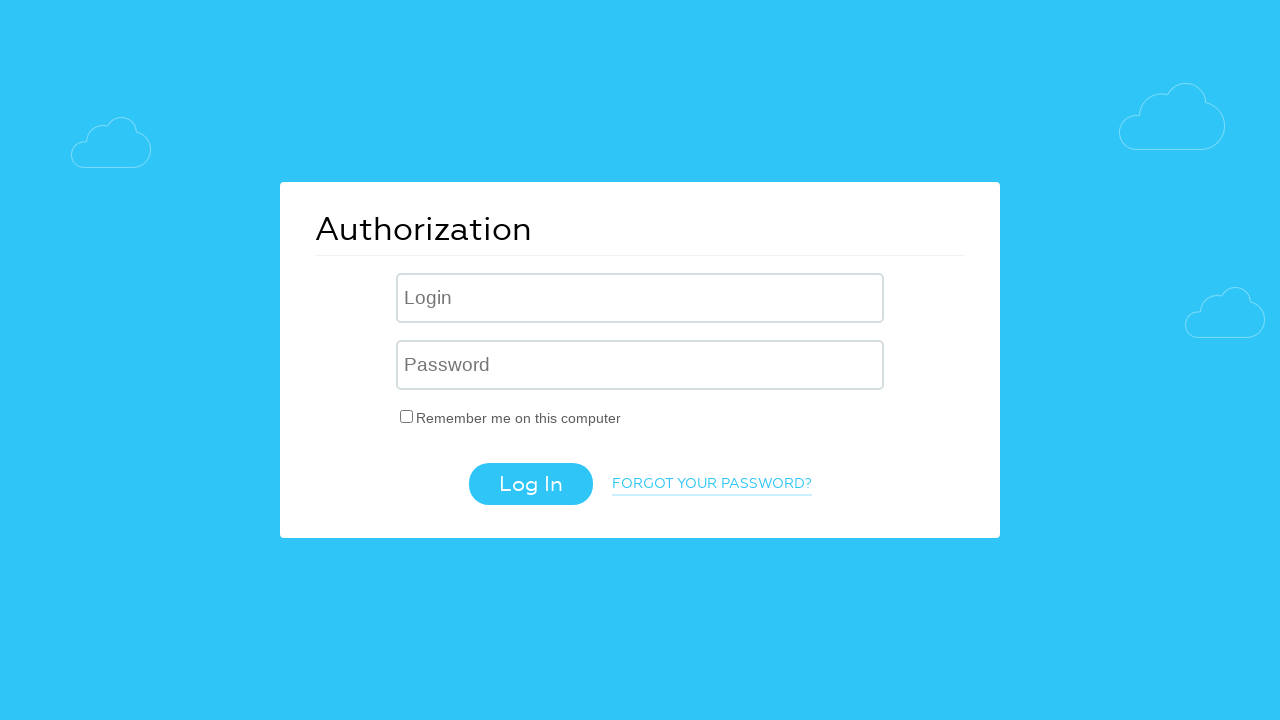

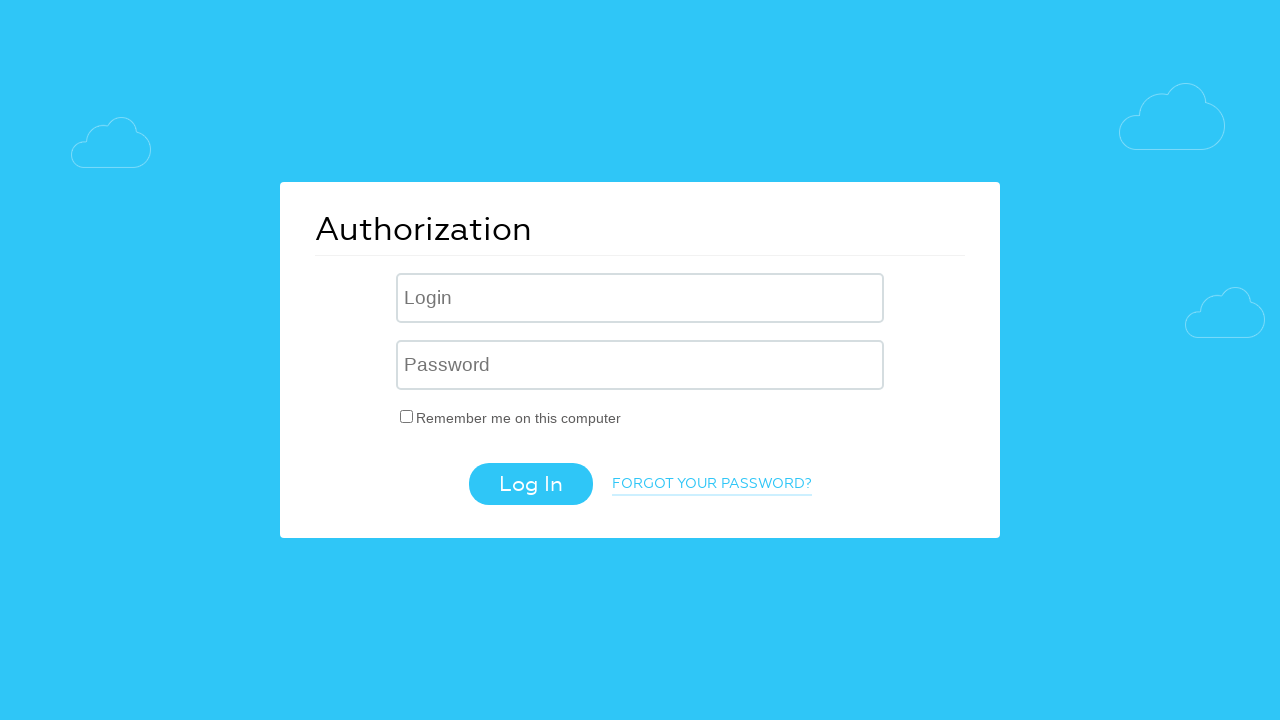